Tests a text box form by filling in full name, email, current address, and permanent address fields and verifying the entered values

Starting URL: https://demoqa.com/text-box

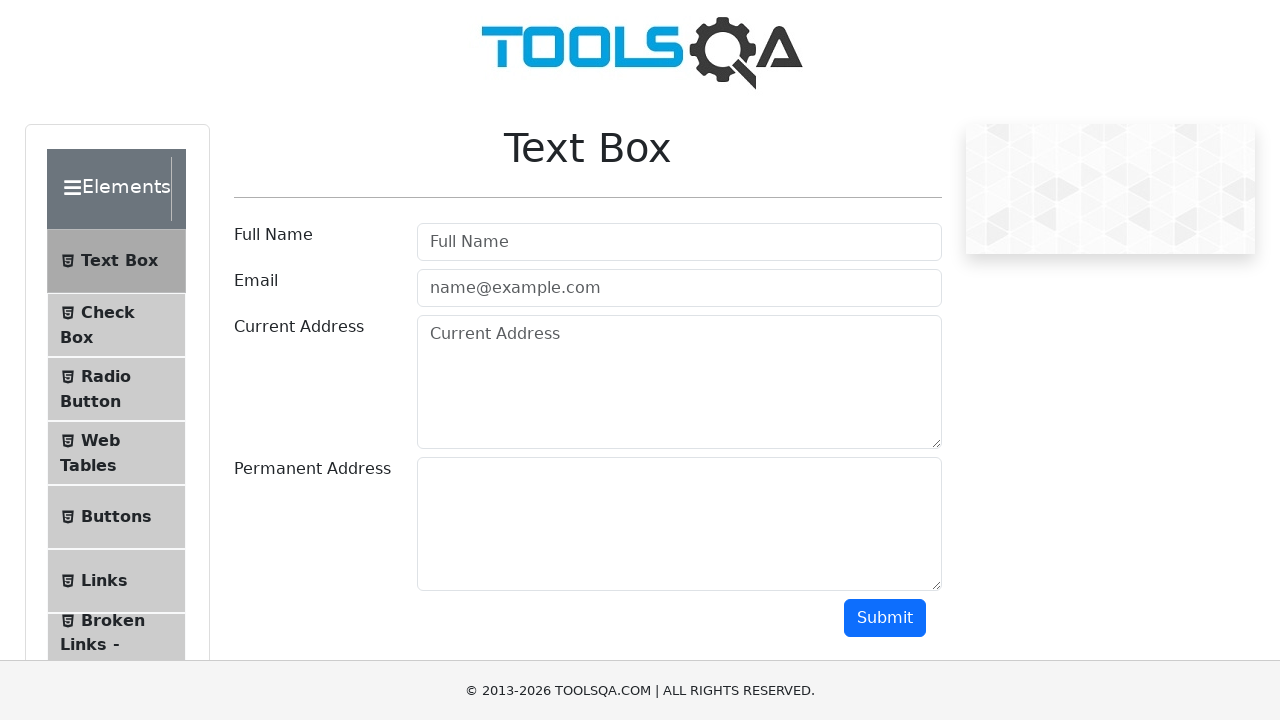

Filled full name field with 'Automation QA' on #userName
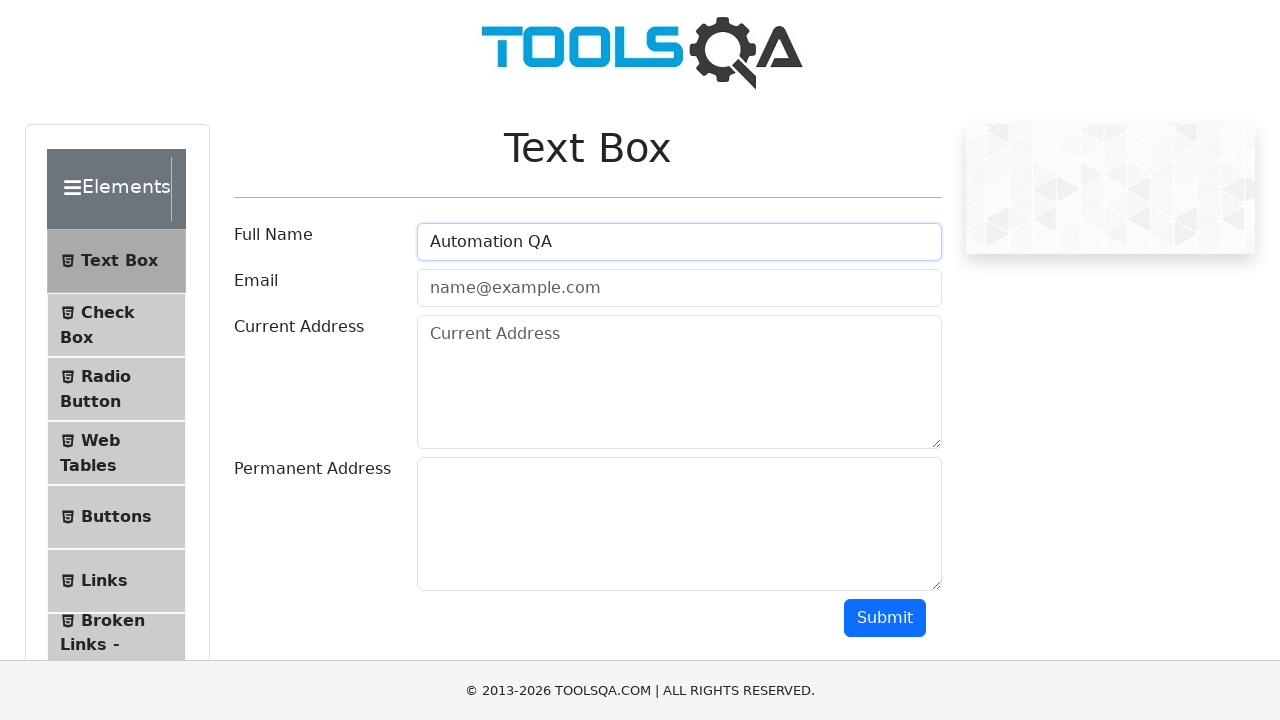

Verified full name value is correct
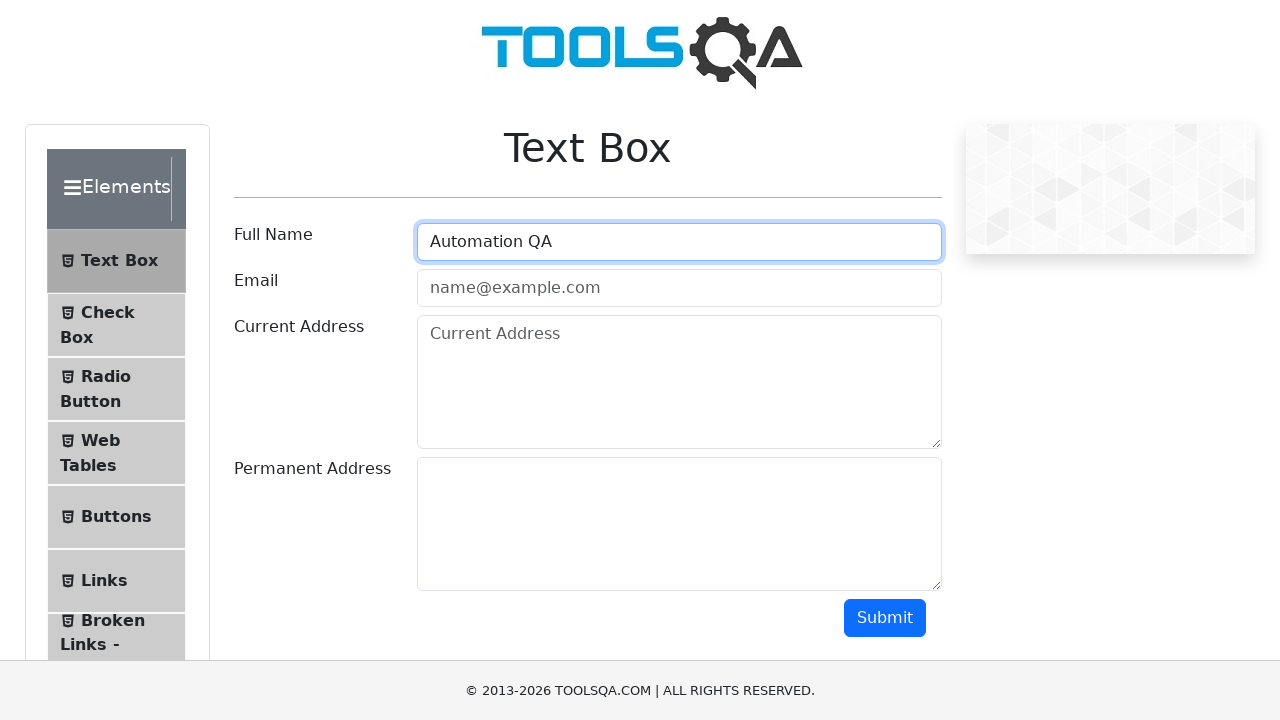

Filled email field with 'someEmail@mail.com' on #userEmail
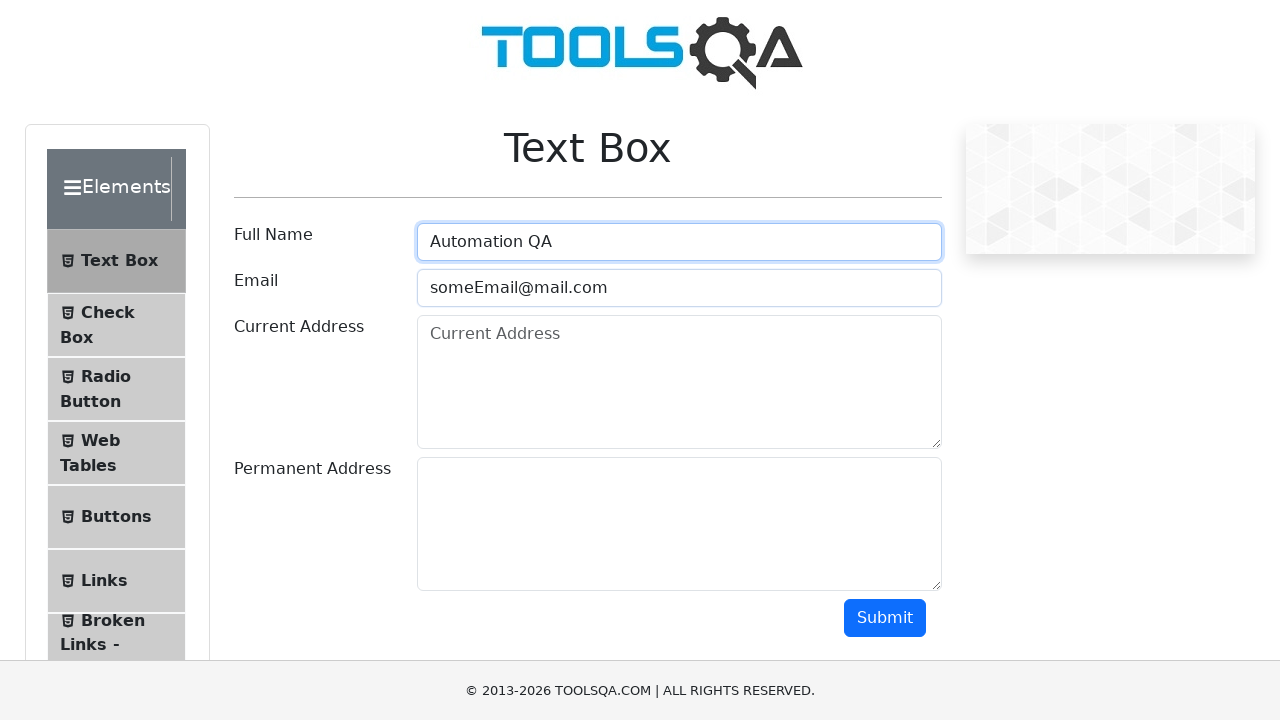

Verified email value is correct
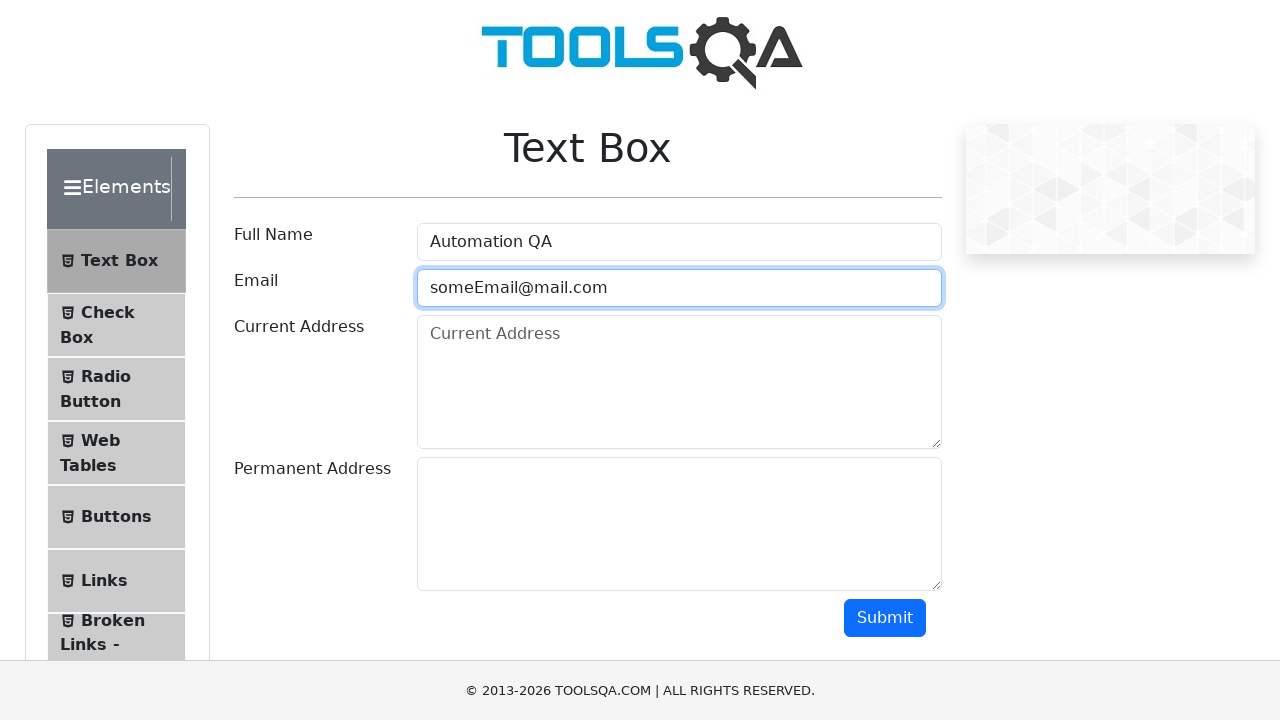

Filled current address field with 'Mahovica 32' on #currentAddress
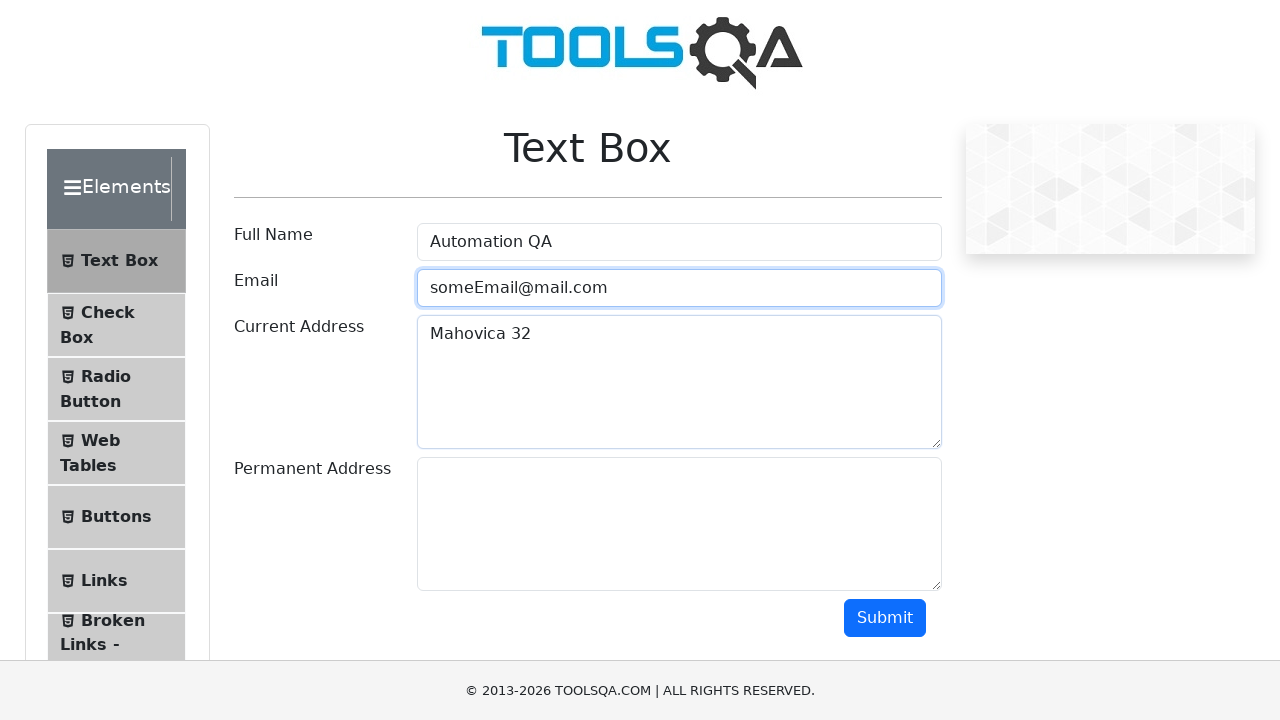

Verified current address value is correct
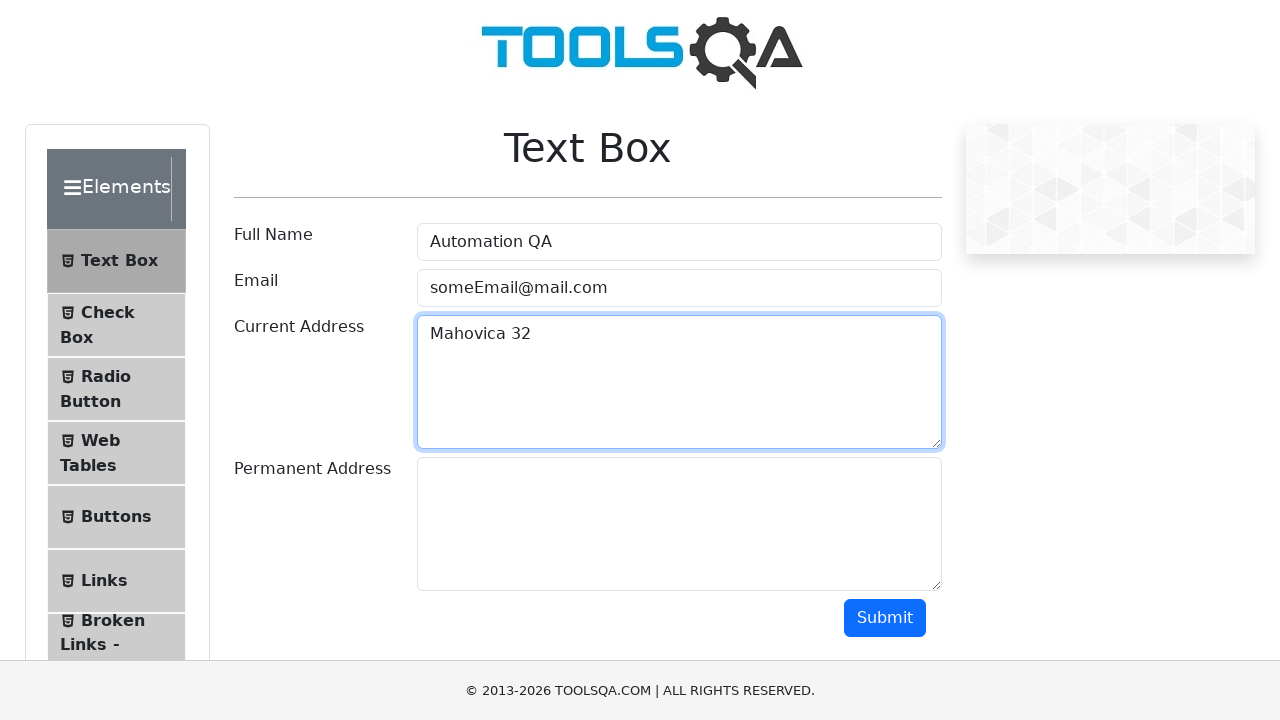

Filled permanent address field with 'Dubrovnic 55' on #permanentAddress
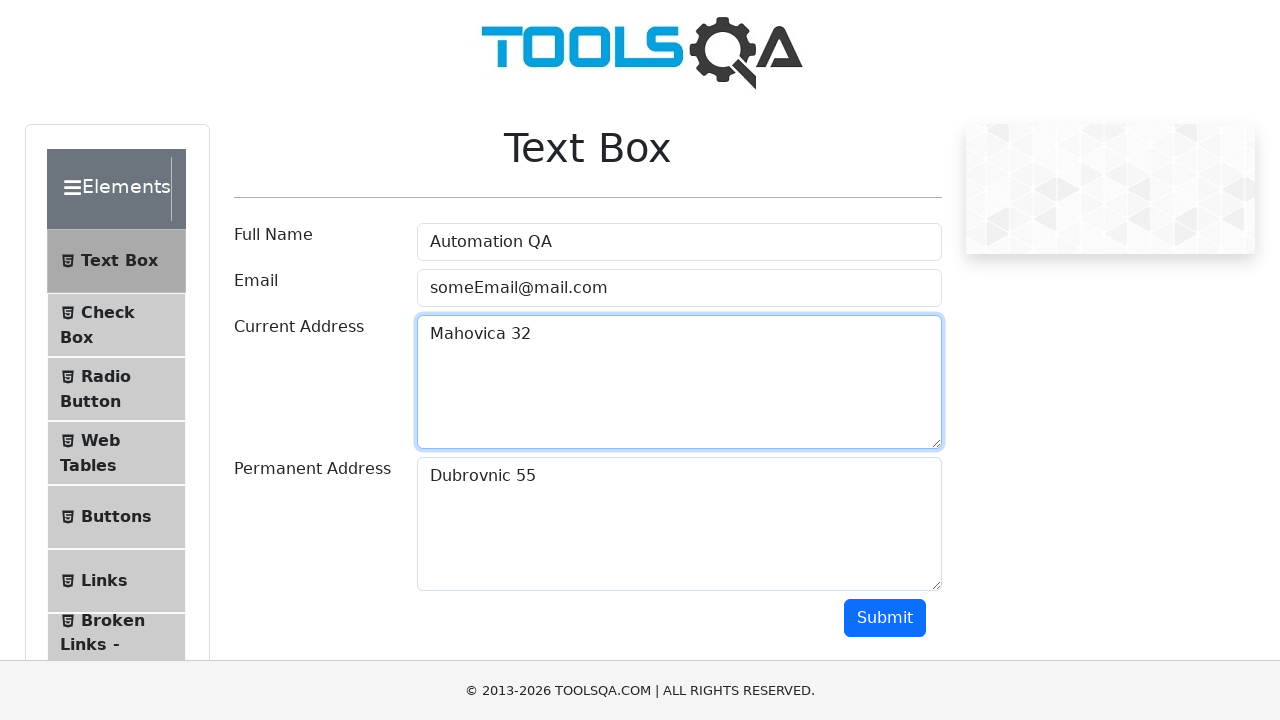

Verified permanent address value is correct
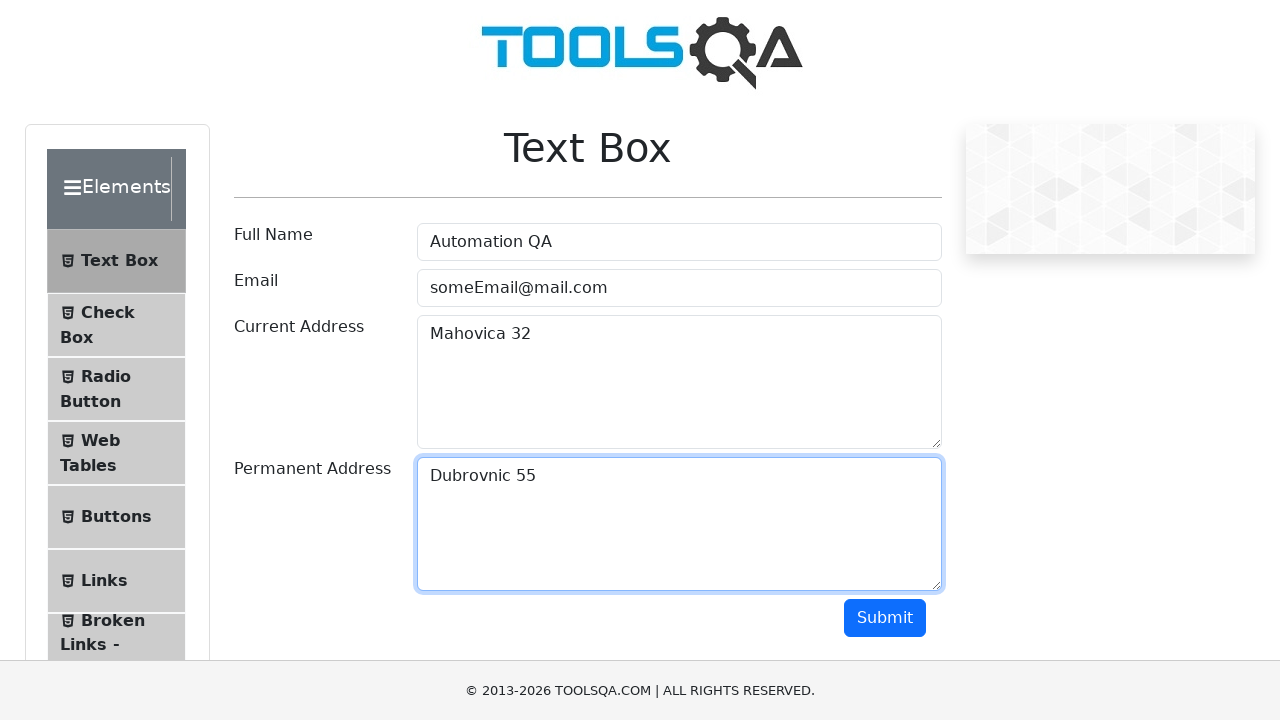

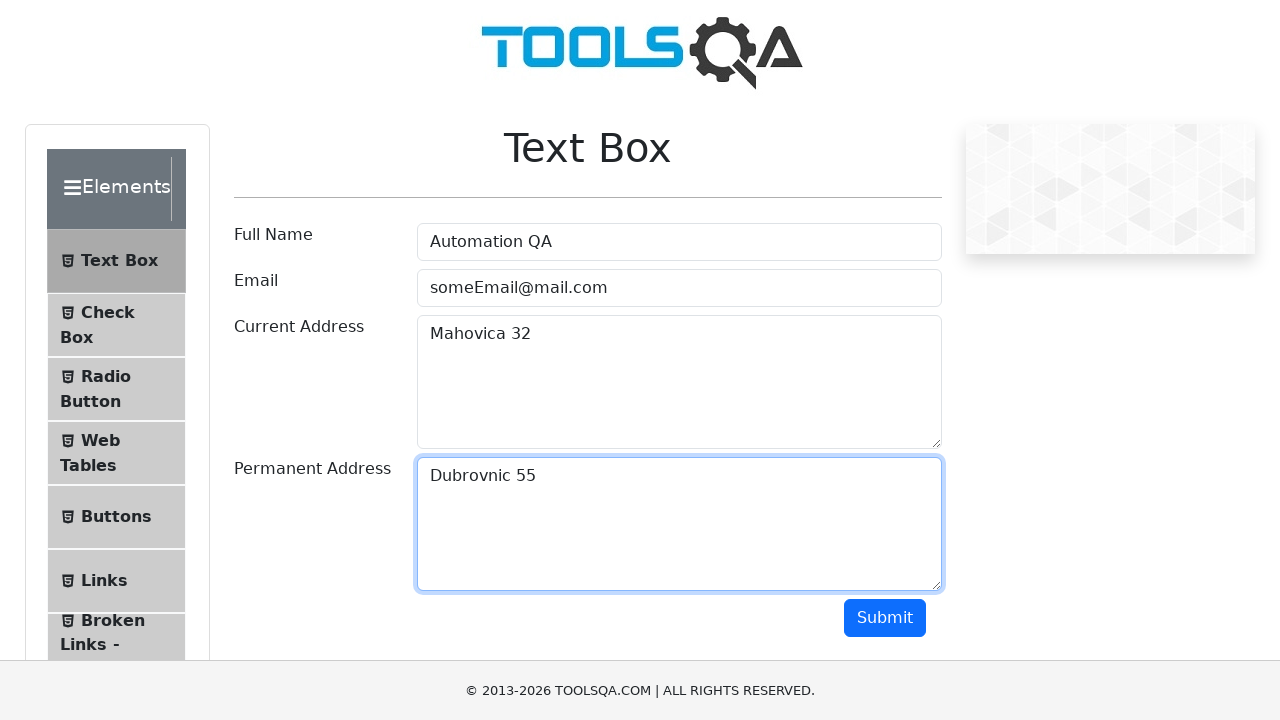